Tests checkbox functionality by selecting all checkboxes, verifying they are checked, then deselecting all checkboxes and verifying they are unchecked

Starting URL: https://the-internet.herokuapp.com/checkboxes

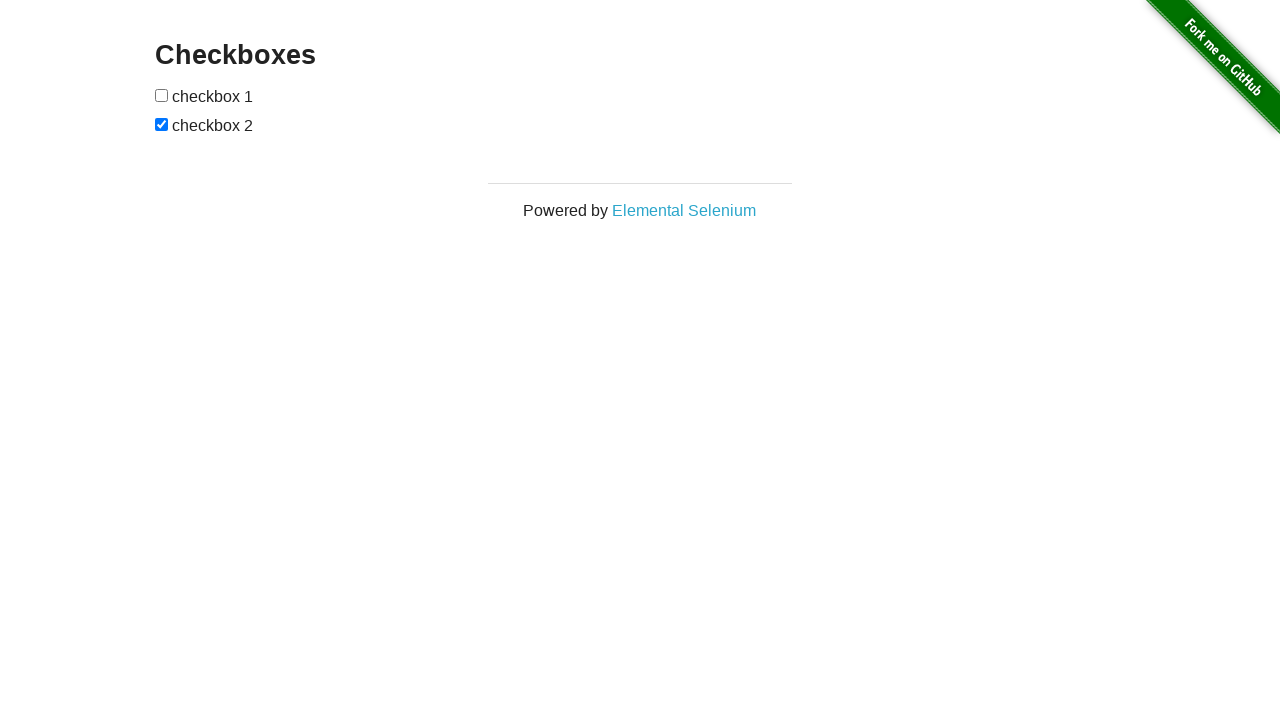

Waited for checkboxes to load on the page
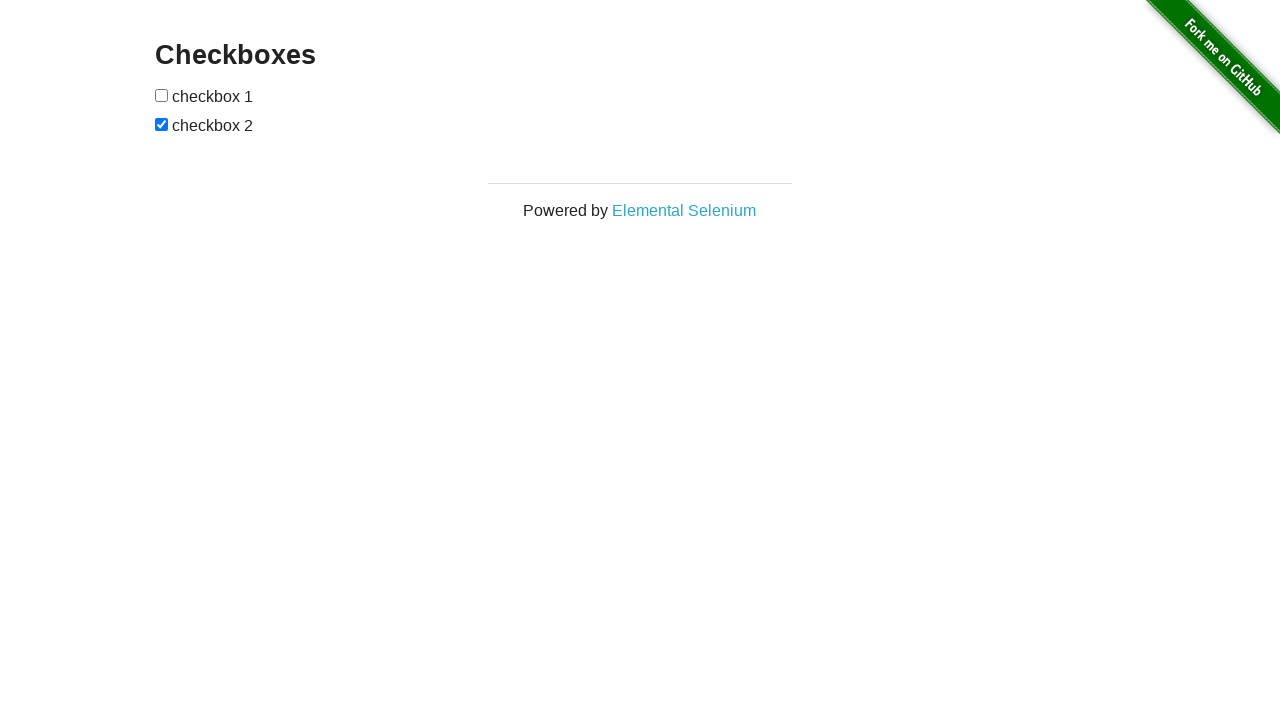

Located all checkboxes on the page
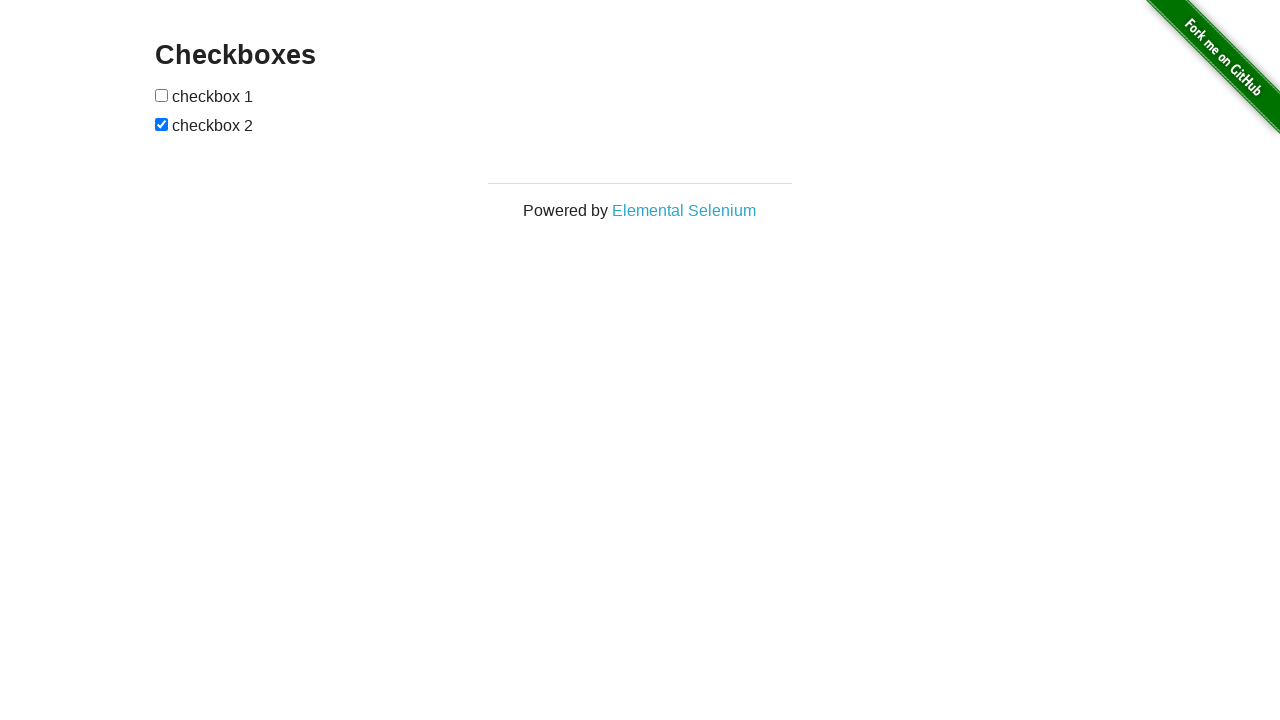

Counted 2 checkboxes
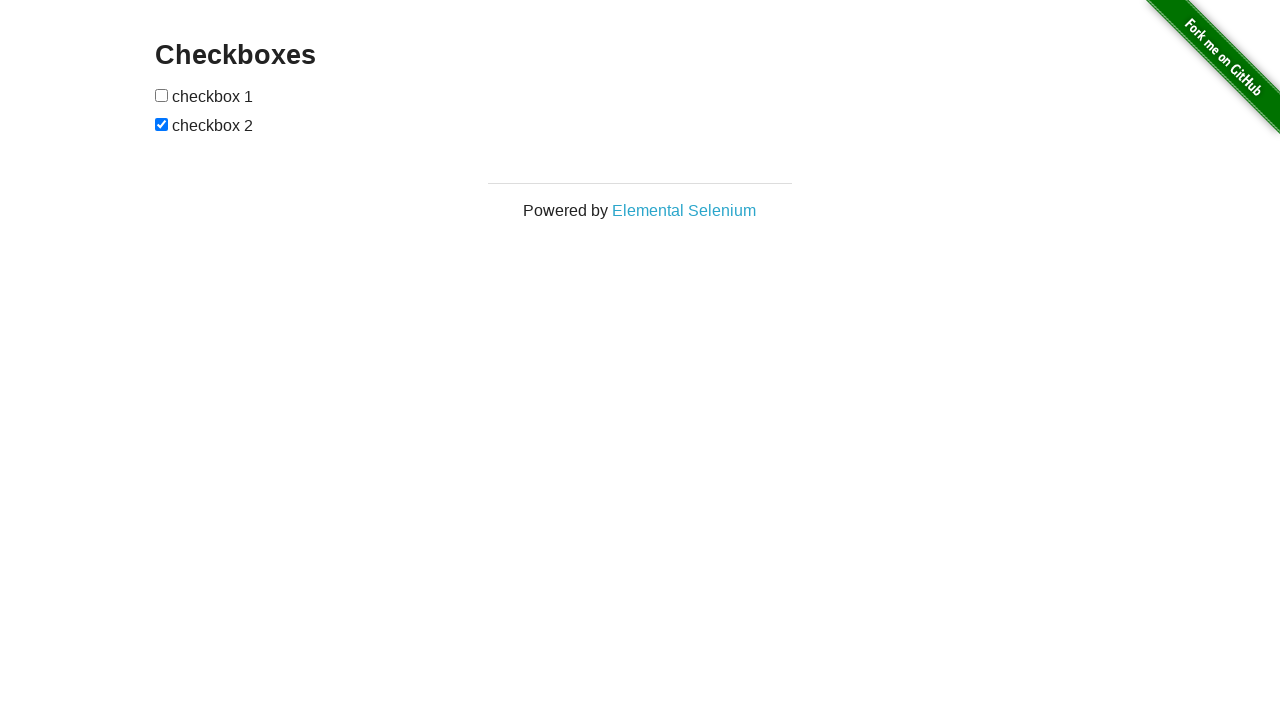

Clicked checkbox 1 to select it at (162, 95) on input[type='checkbox'] >> nth=0
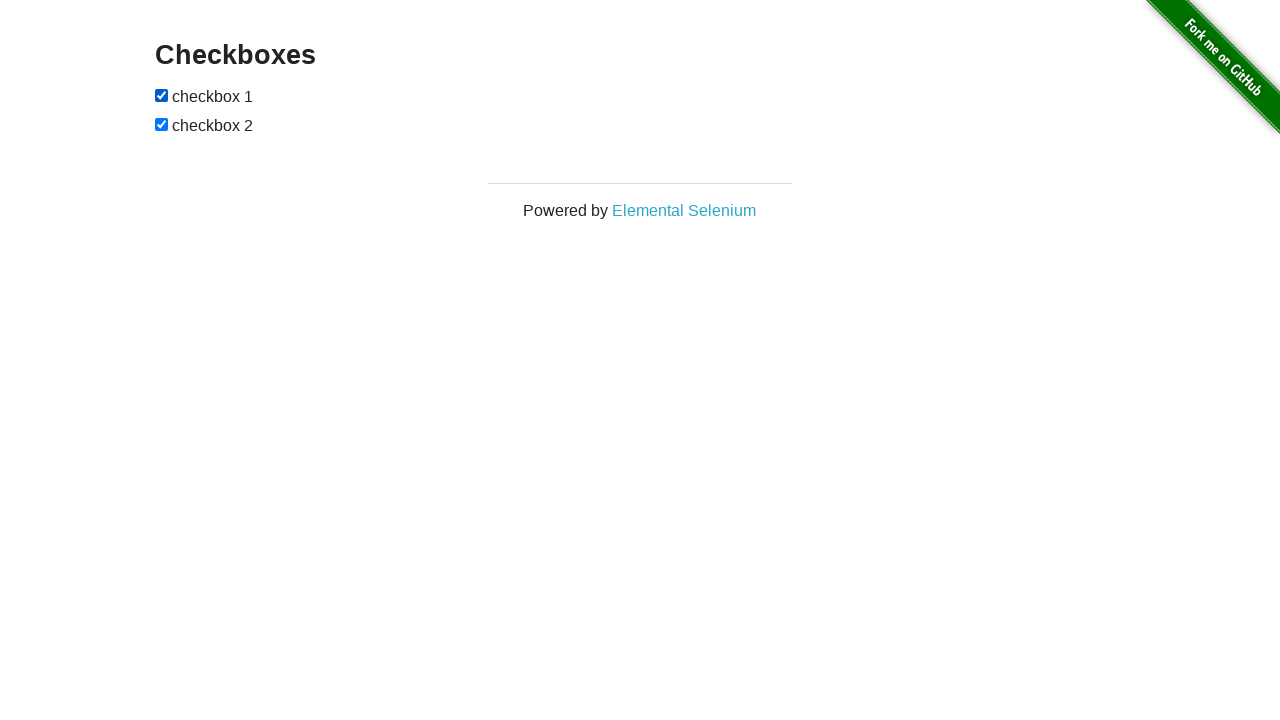

Verified checkbox 1 is checked
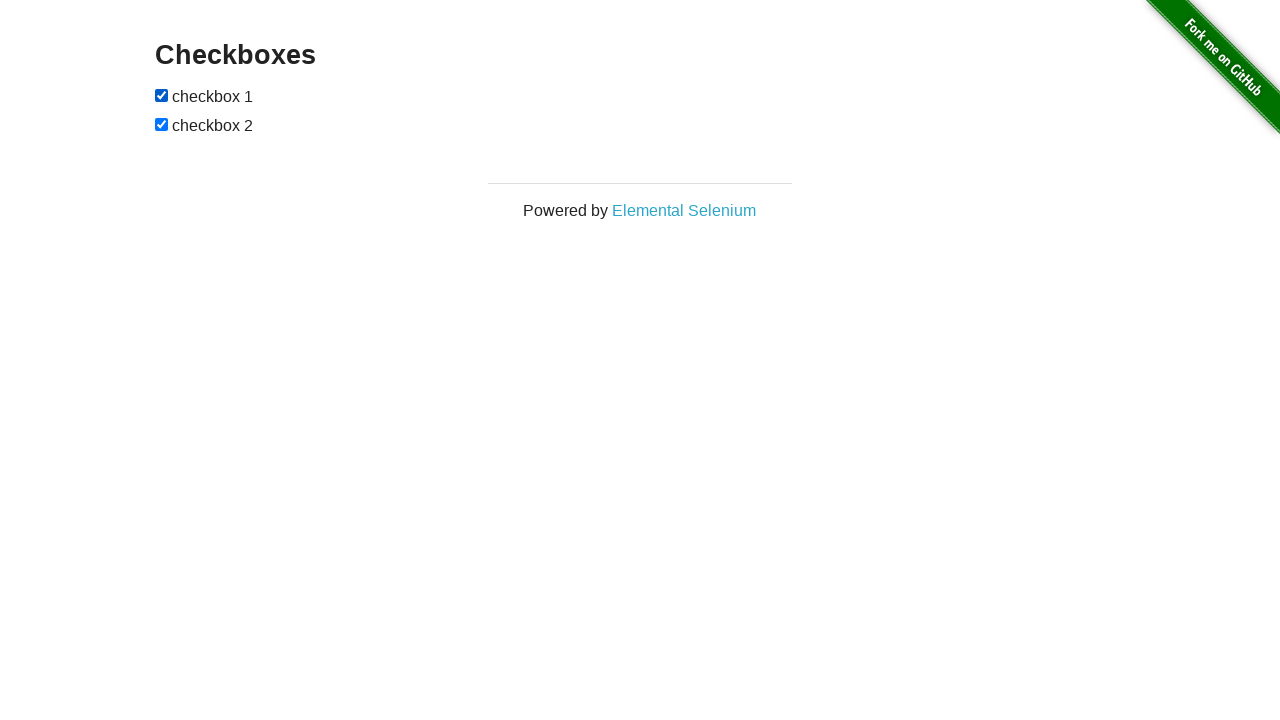

Verified checkbox 2 is checked
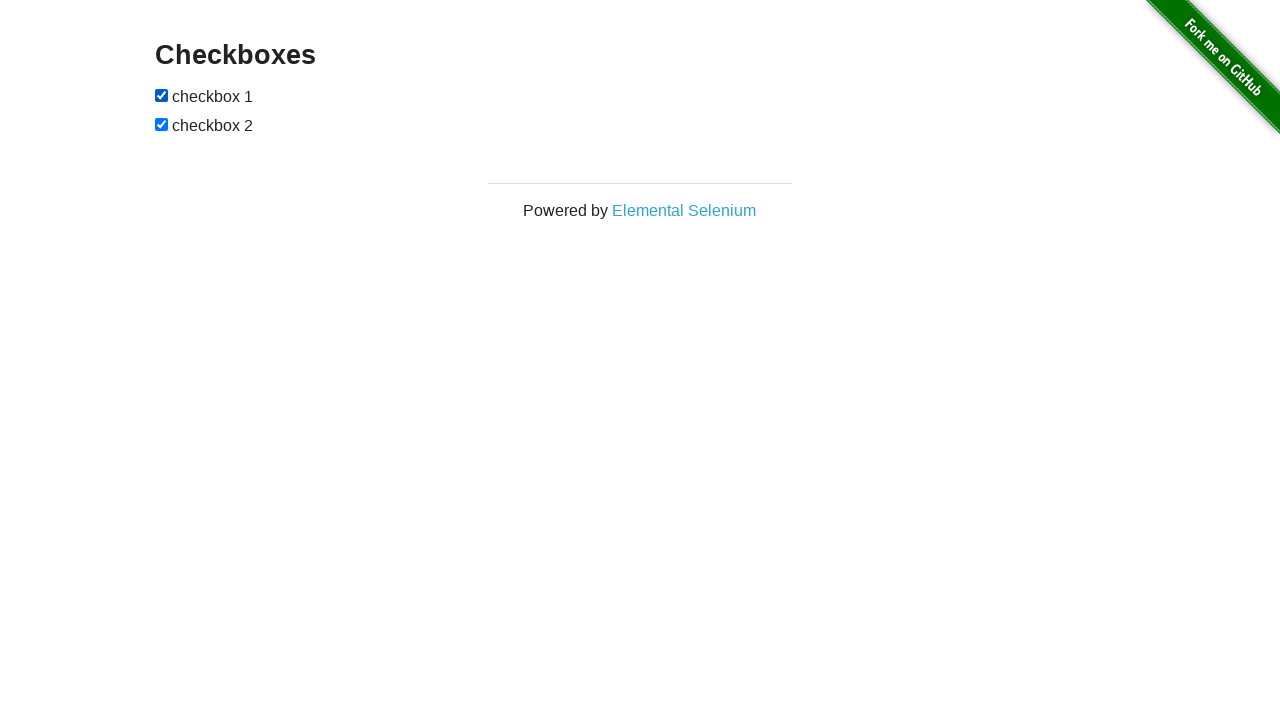

Clicked checkbox 1 to deselect it at (162, 95) on input[type='checkbox'] >> nth=0
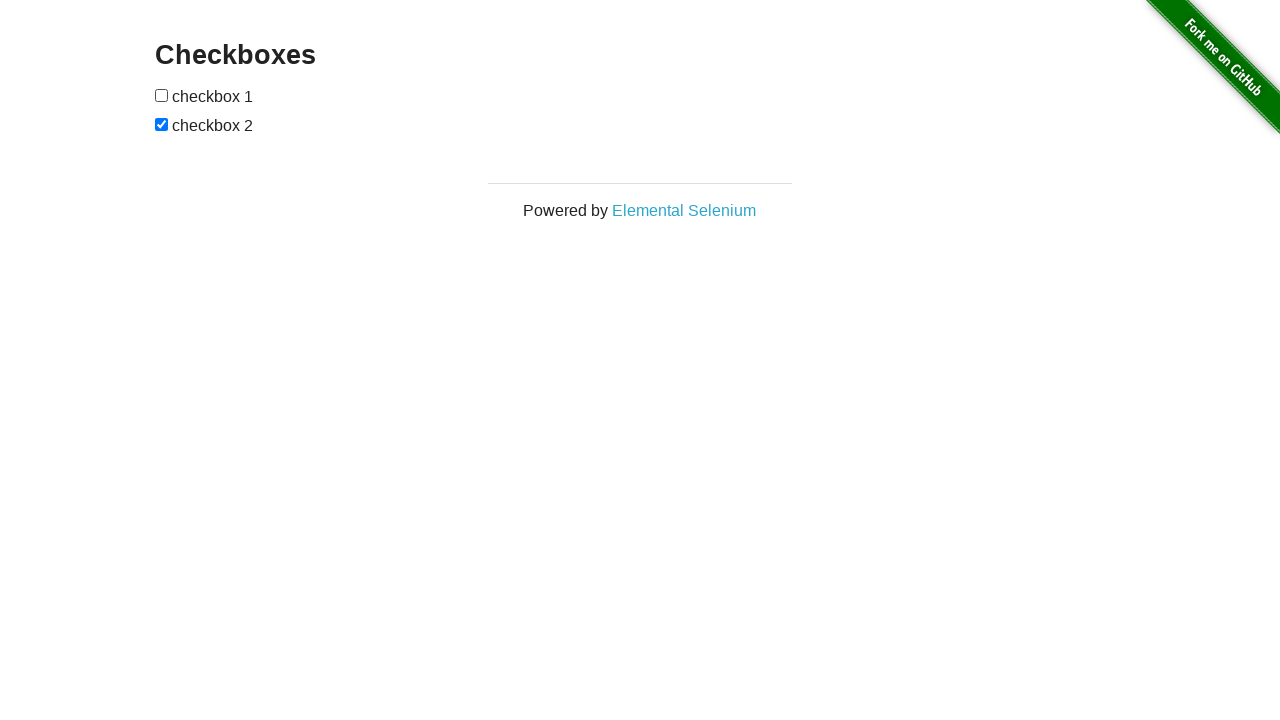

Clicked checkbox 2 to deselect it at (162, 124) on input[type='checkbox'] >> nth=1
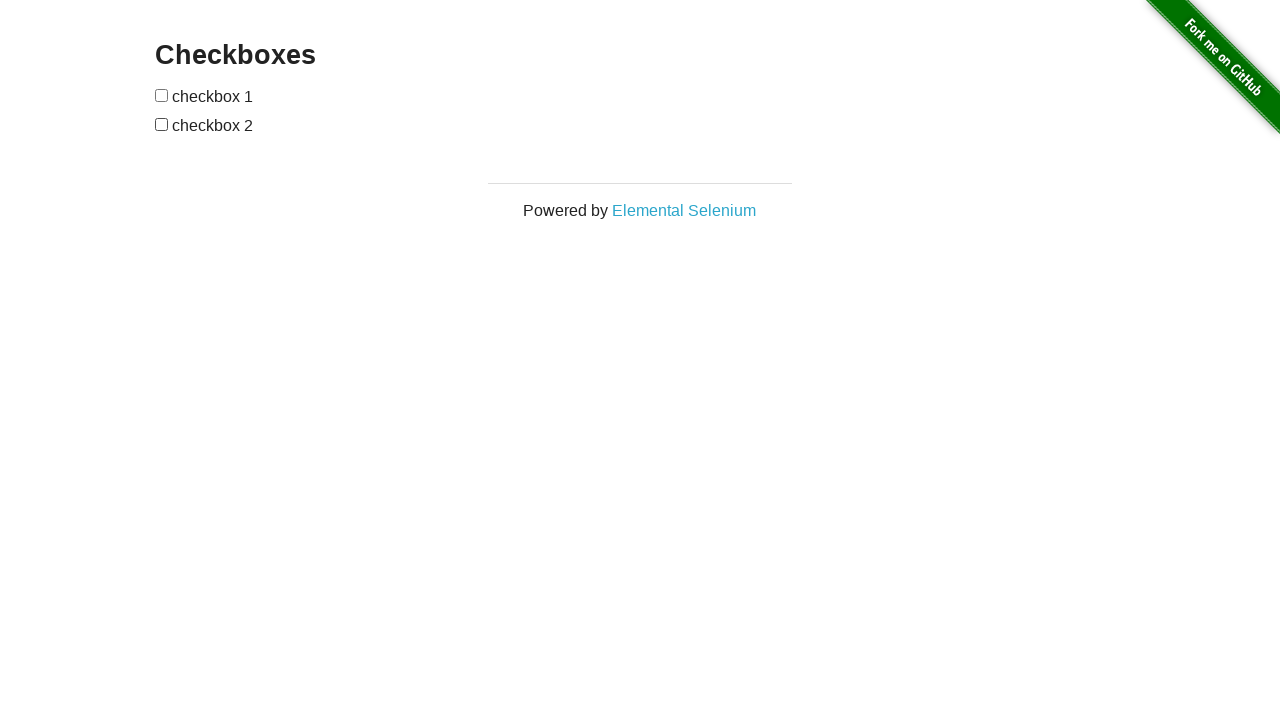

Verified checkbox 1 is unchecked
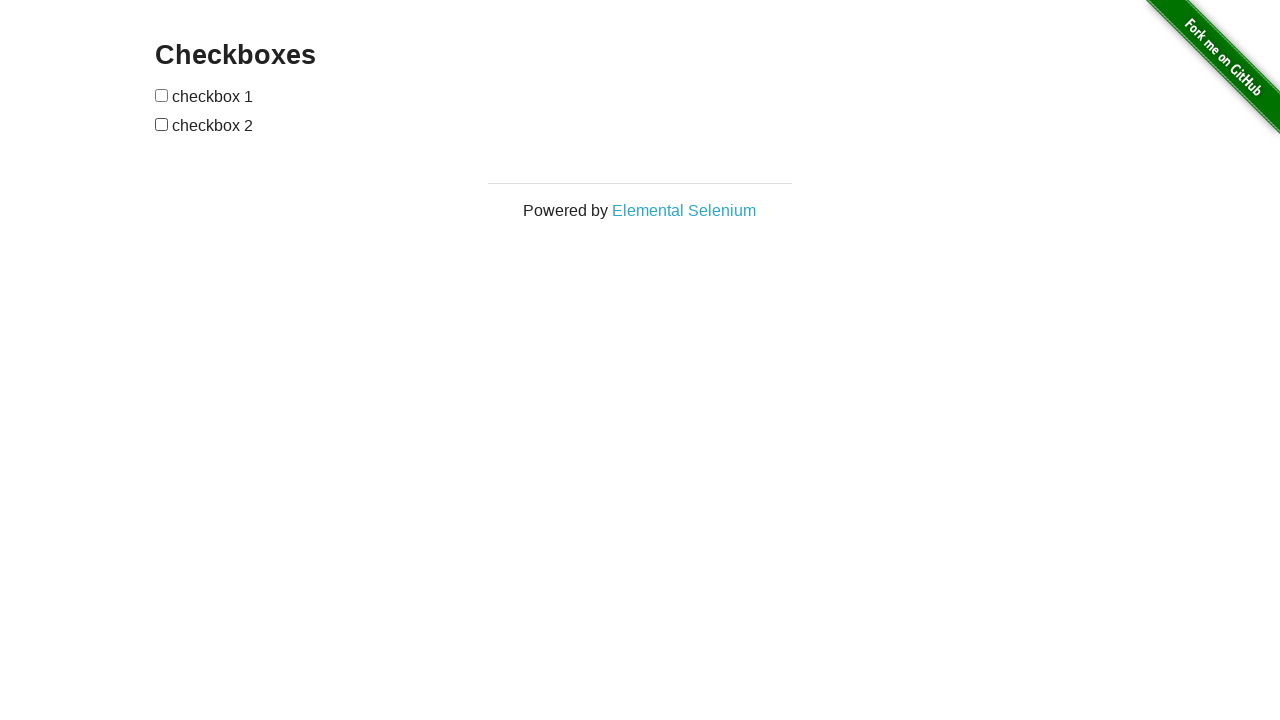

Verified checkbox 2 is unchecked
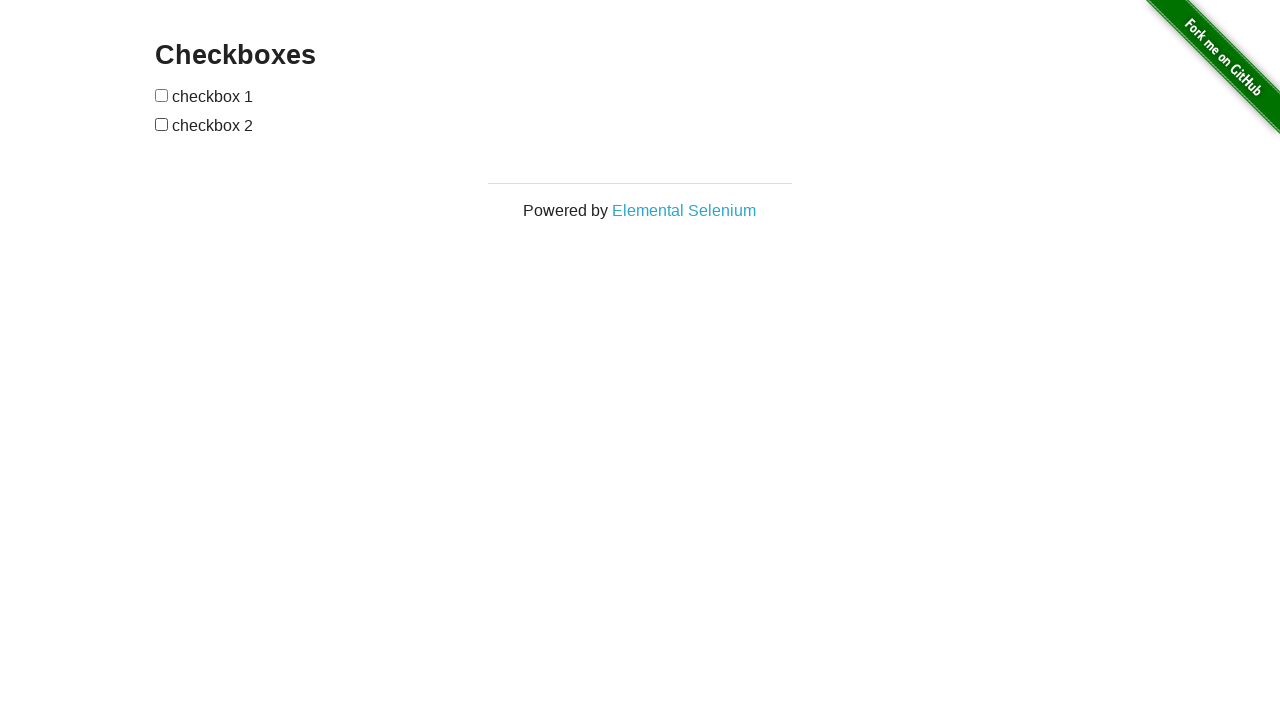

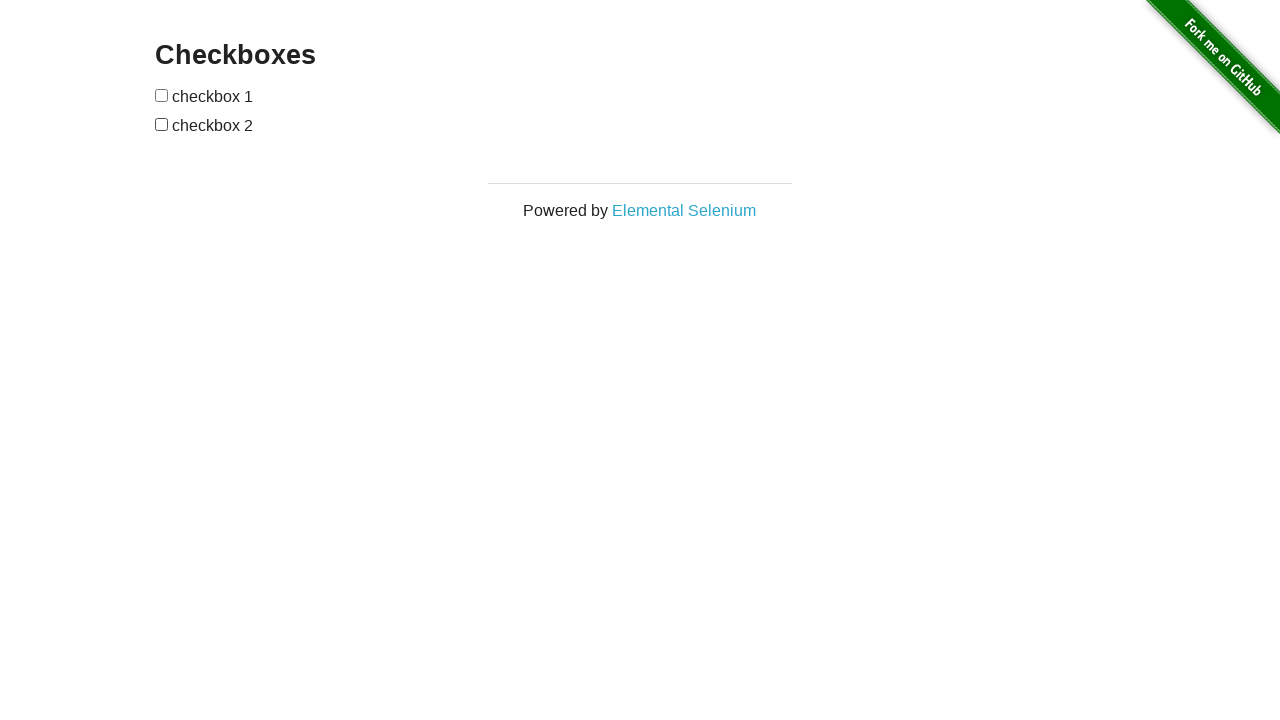